Tests browser tab management by opening multiple websites in new tabs, navigating to greenstechnologys.com, gmail.com, flipkart.com, and a Selenium course content page.

Starting URL: https://www.greenstechnologys.com/

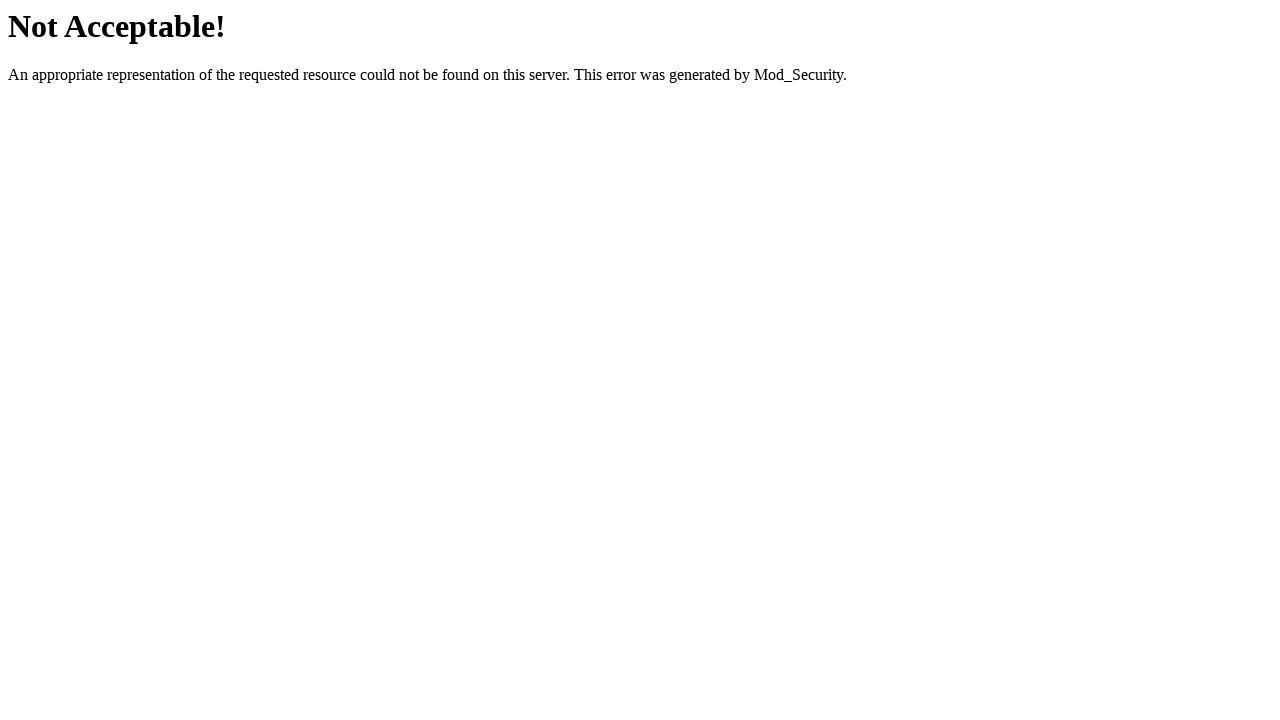

Opened a new browser tab
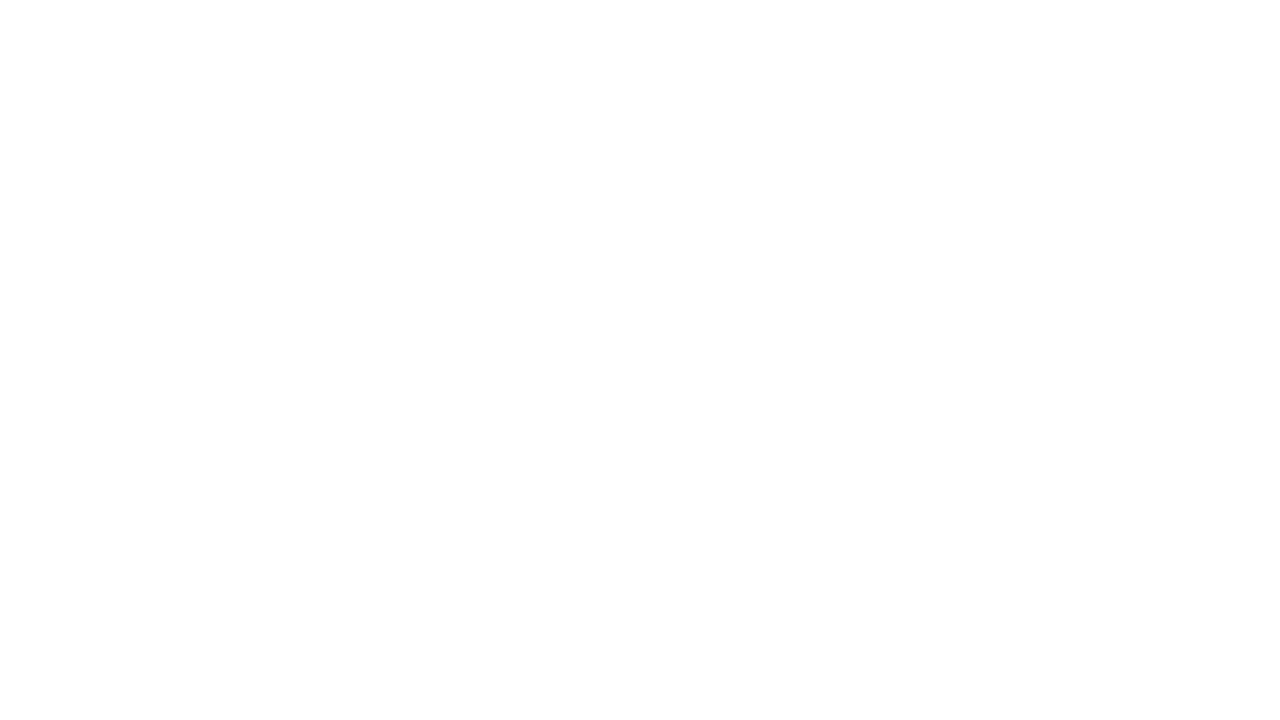

Navigated to Gmail (https://www.gmail.com/)
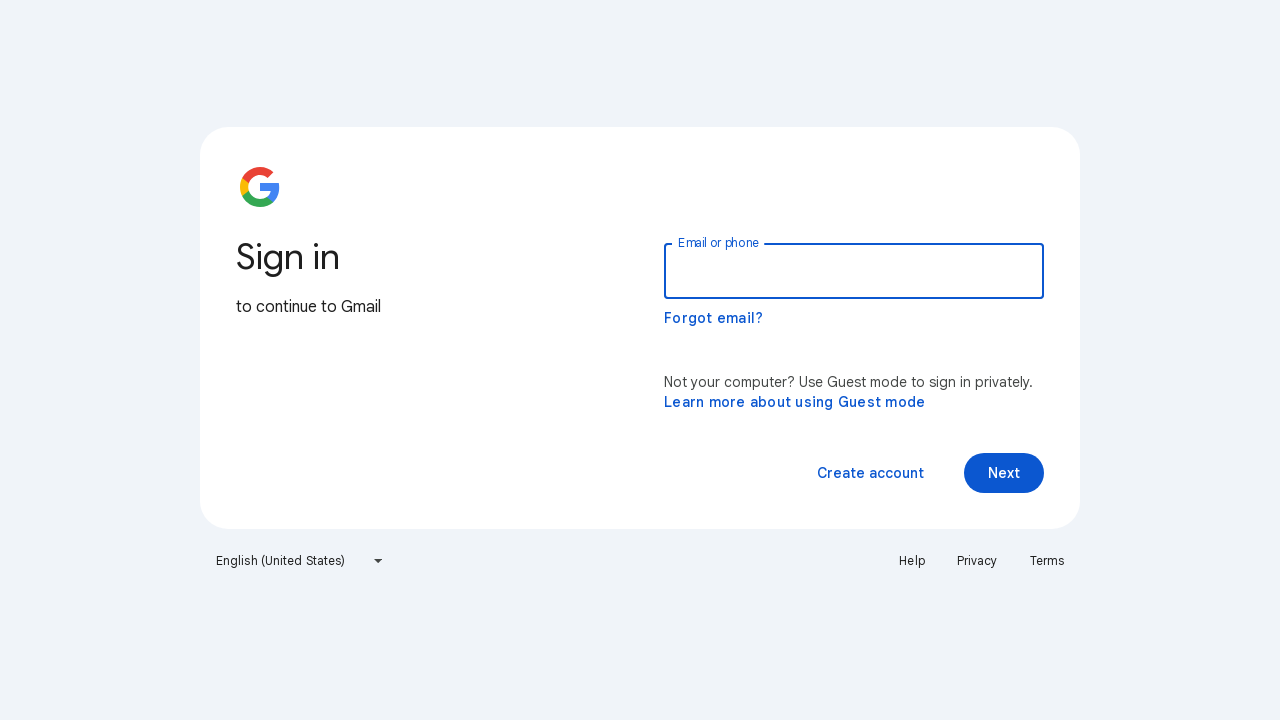

Opened another new browser tab
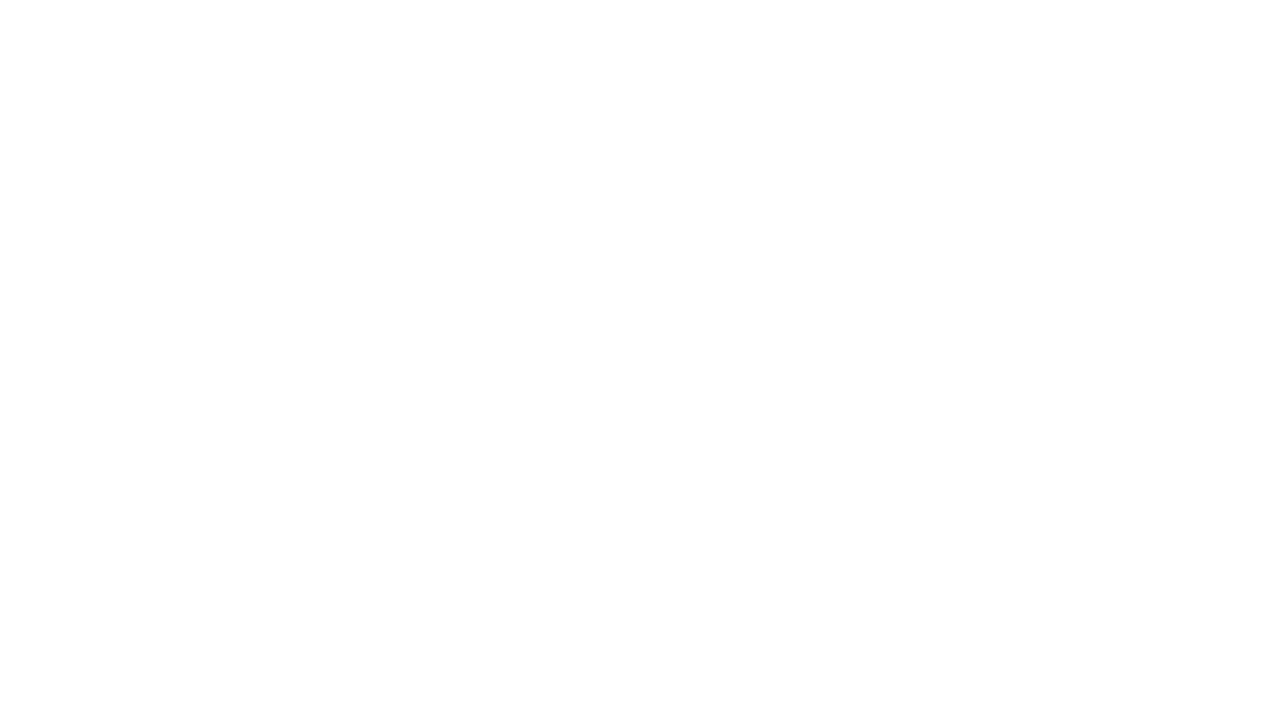

Navigated to Flipkart (https://www.flipkart.com/)
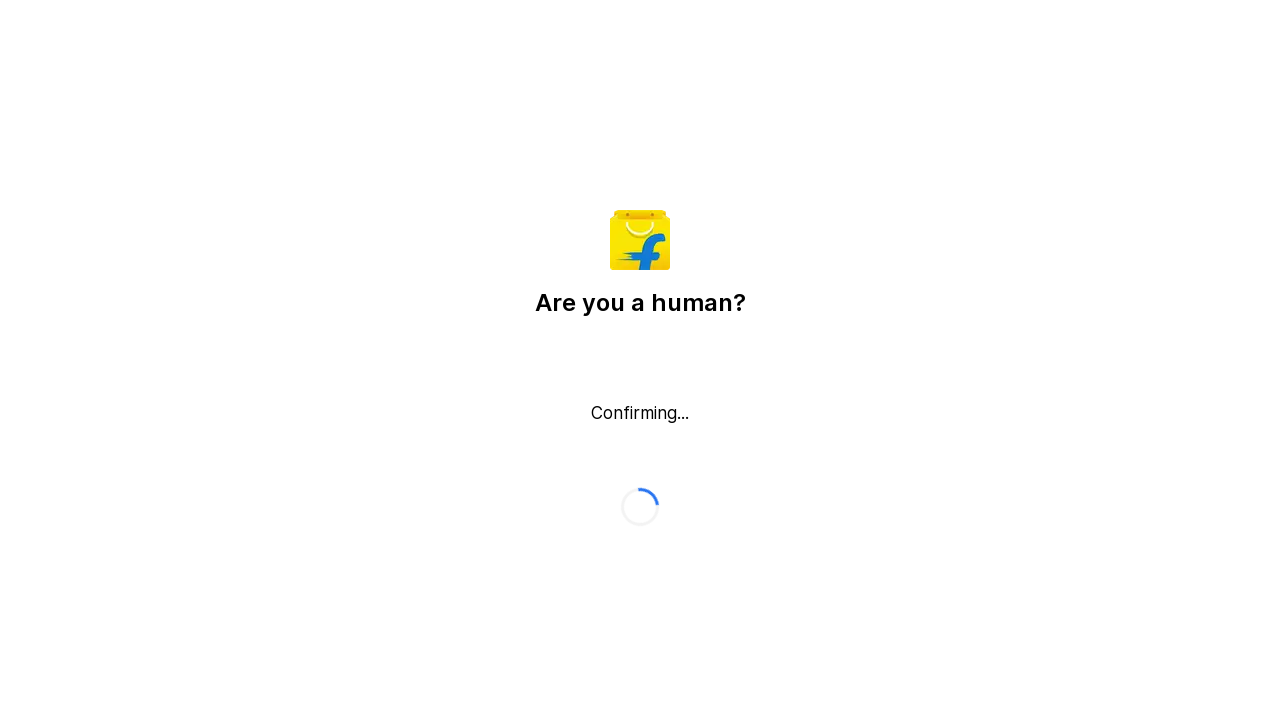

Opened another new browser tab
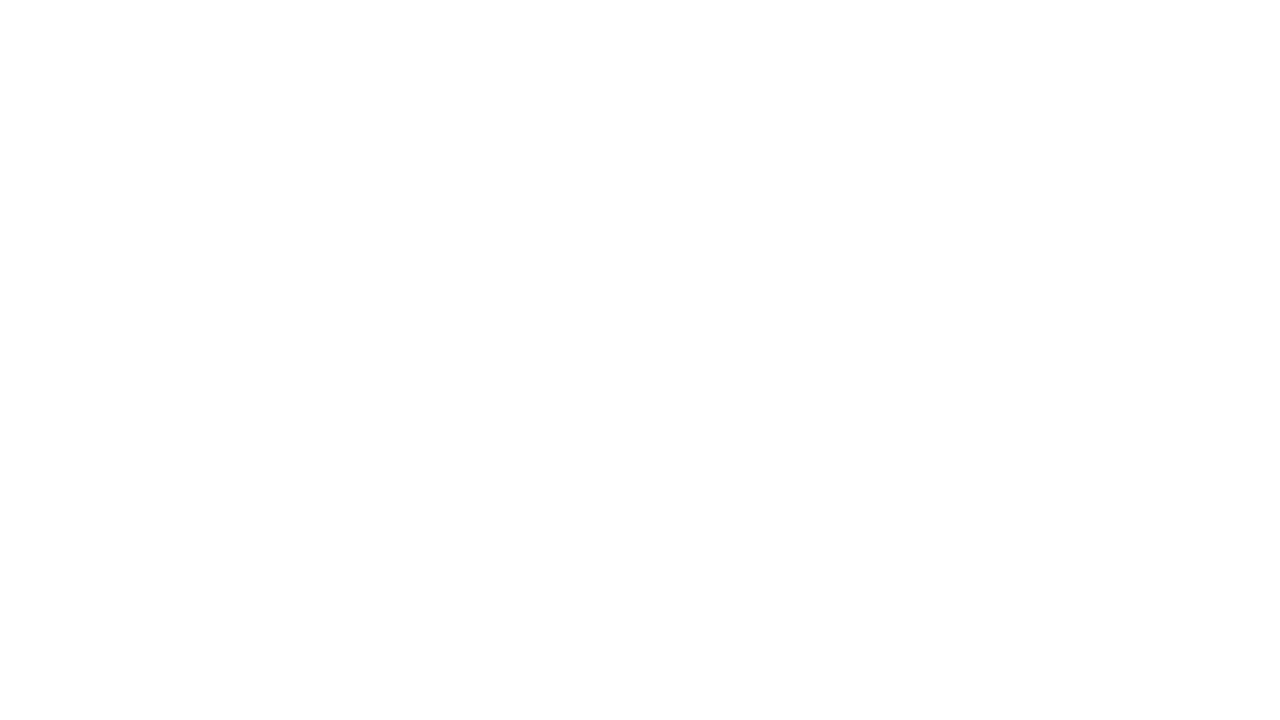

Navigated to Selenium course content page (http://greenstech.in/selenium-course-content.html)
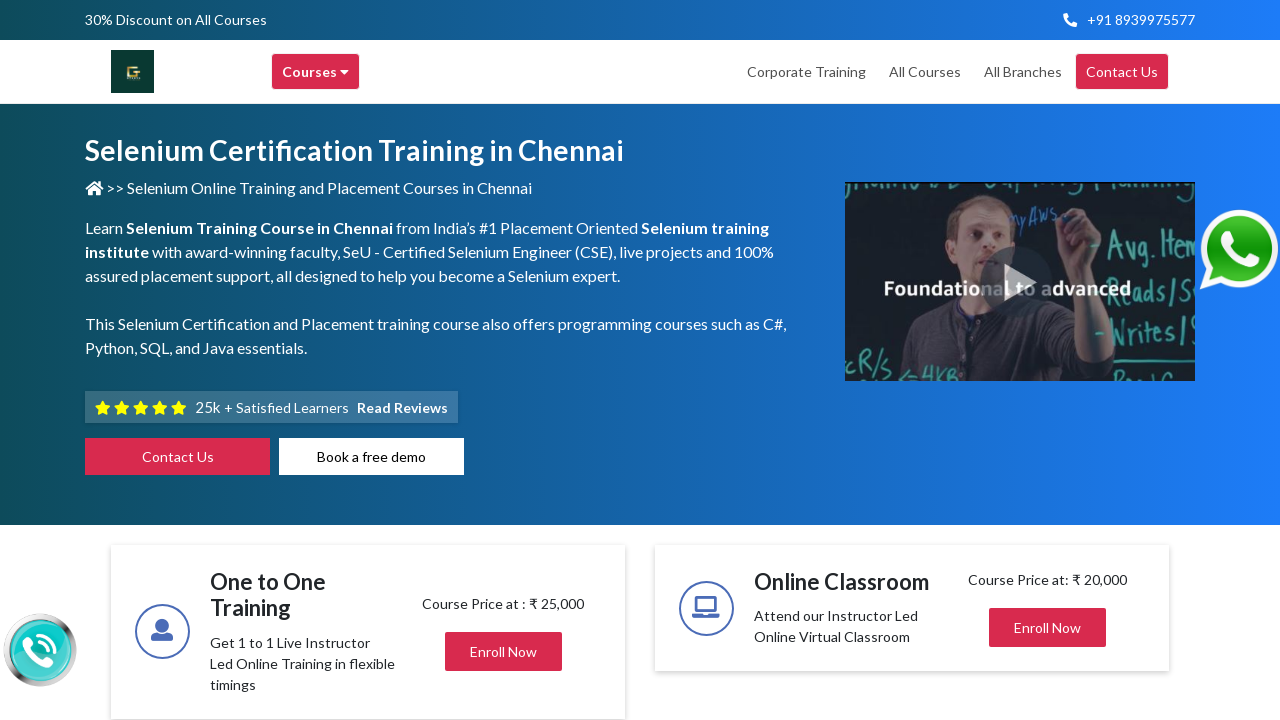

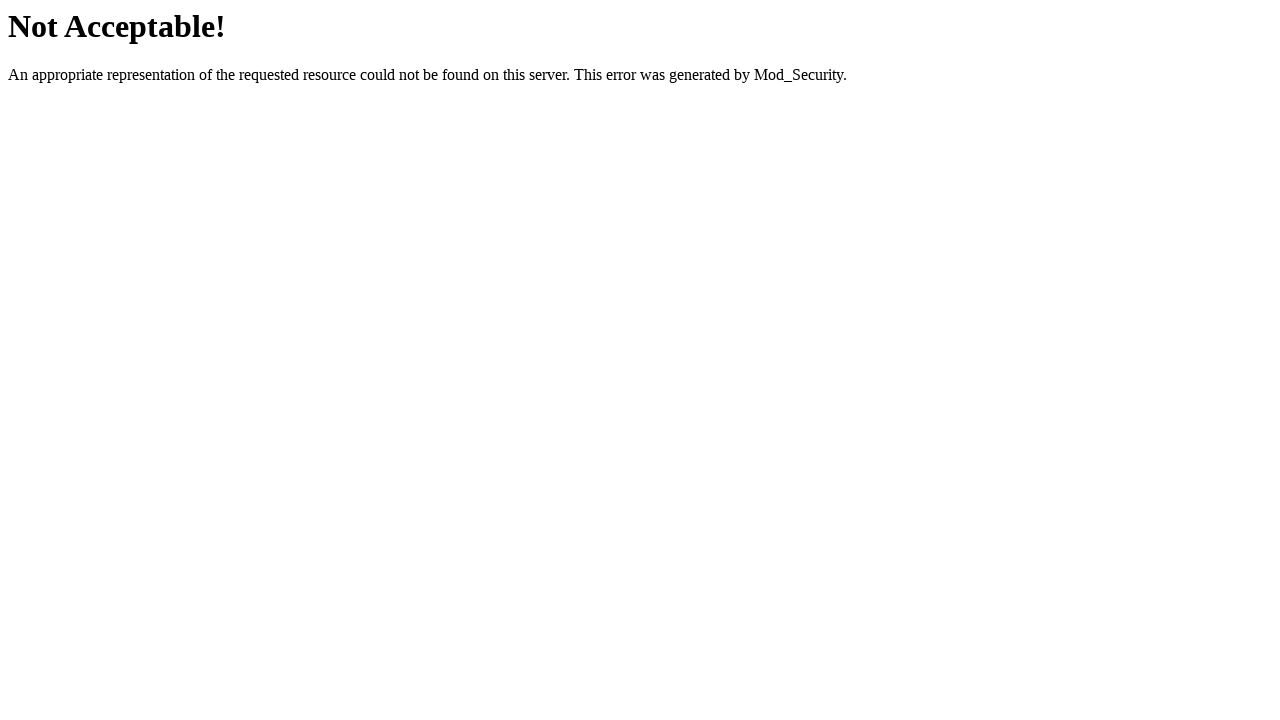